Tests dropdown menu functionality on a form page by selecting day (5), month (April/Nisan), and year (1990) from date of birth dropdowns, and verifies the month dropdown has 13 options.

Starting URL: https://testotomasyonu.com/form

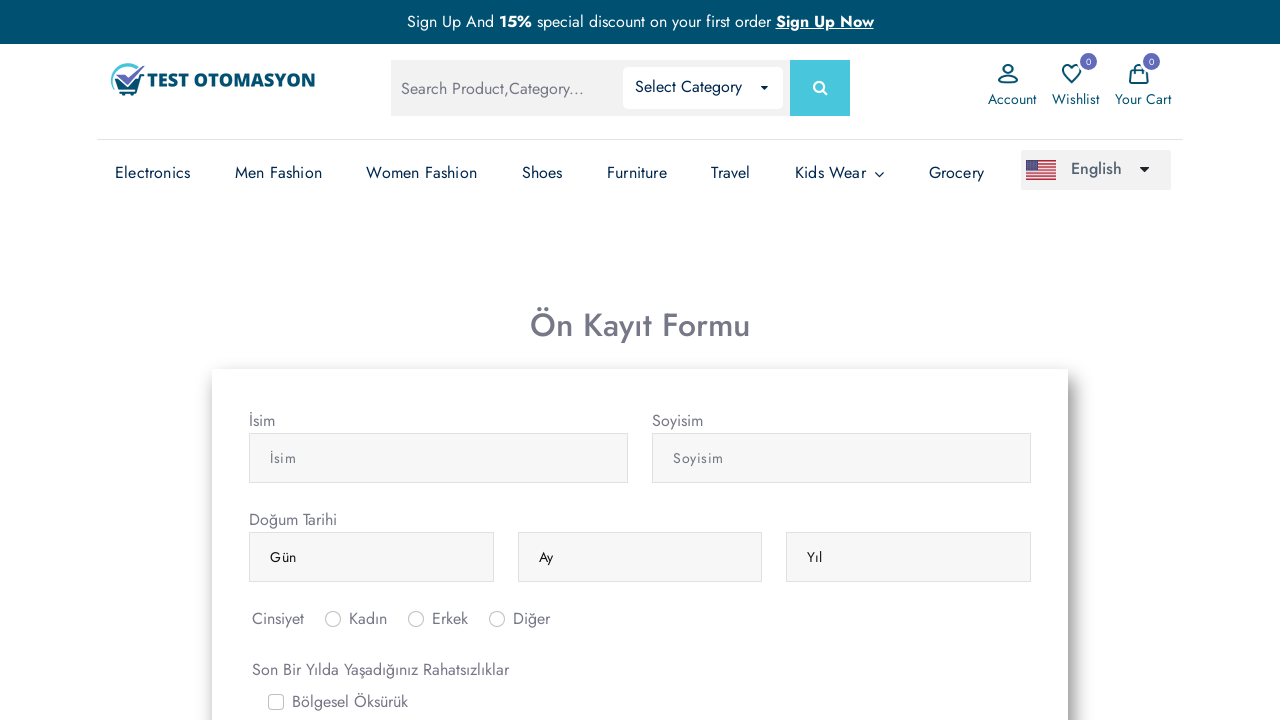

Navigated to form page at https://testotomasyonu.com/form
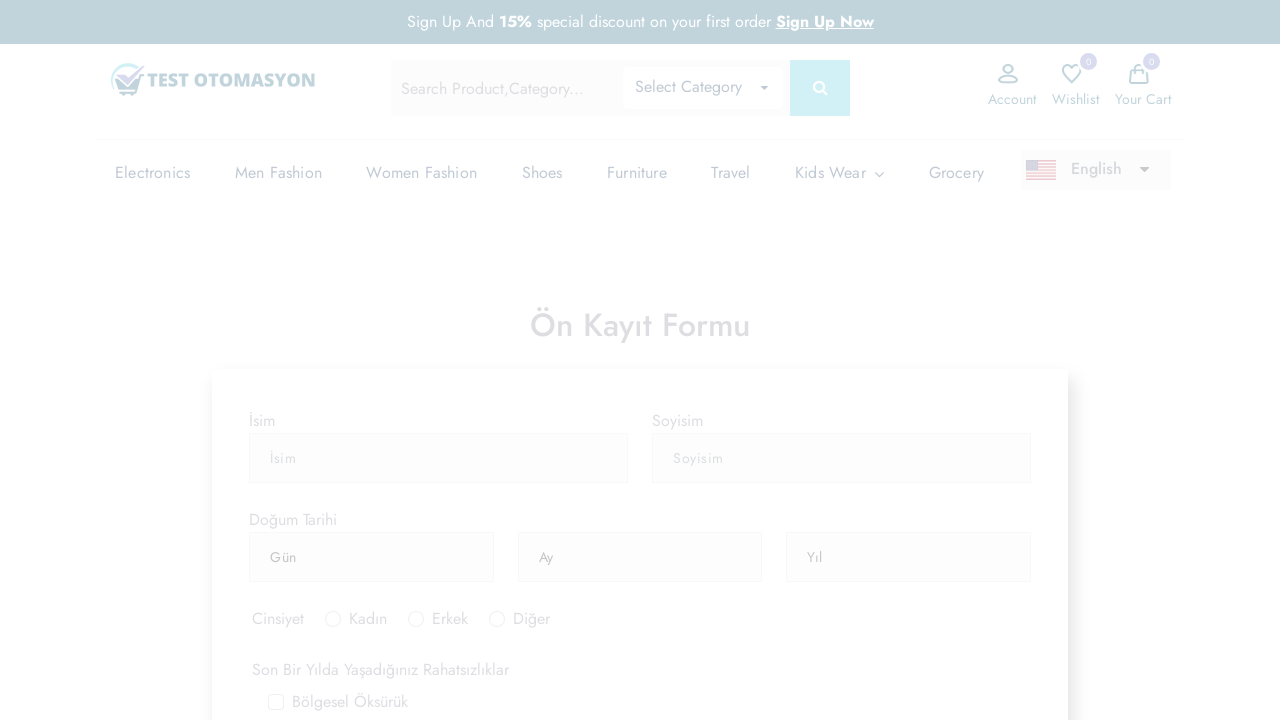

Located day dropdown element
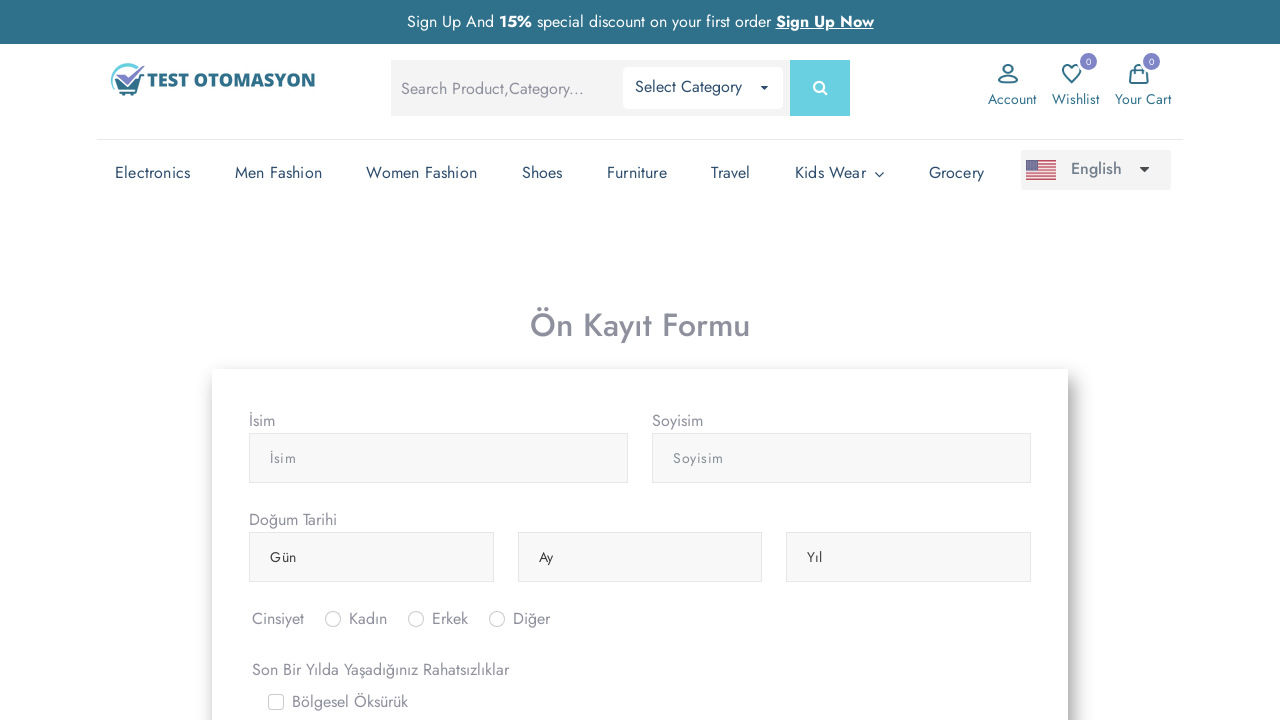

Selected day 5 from day dropdown on (//select[@class='form-control'])[1]
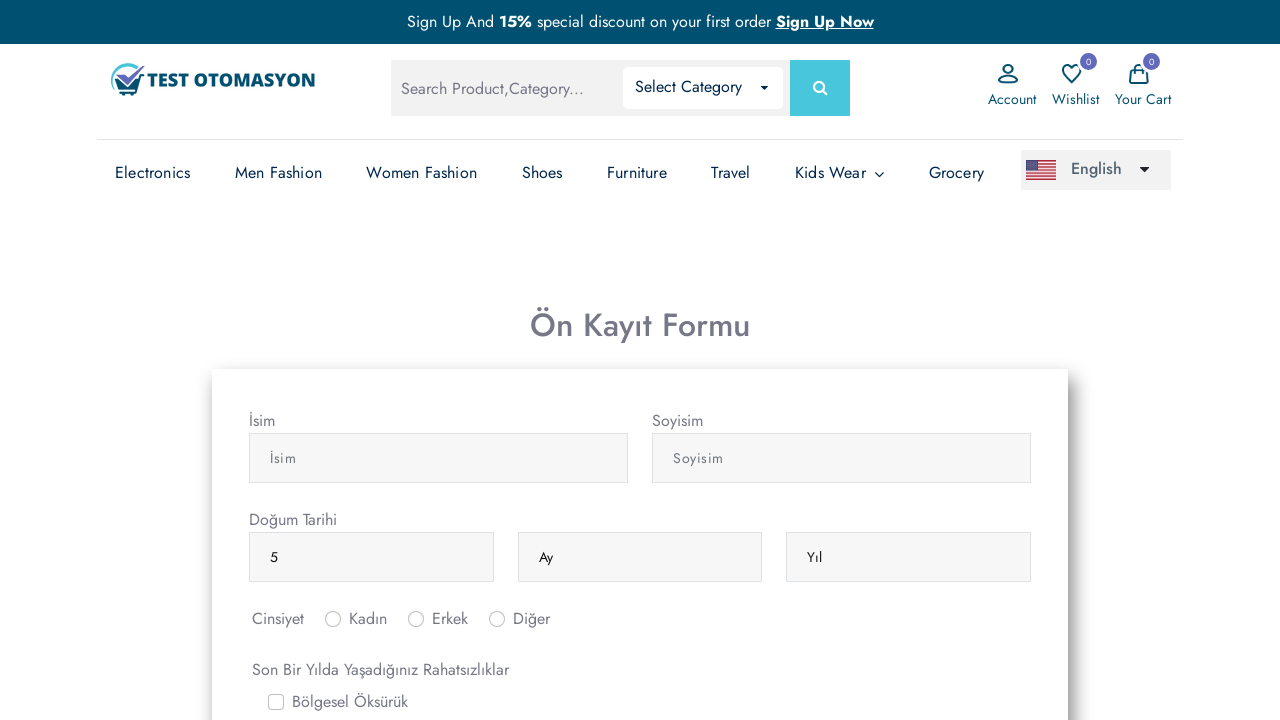

Located month dropdown element
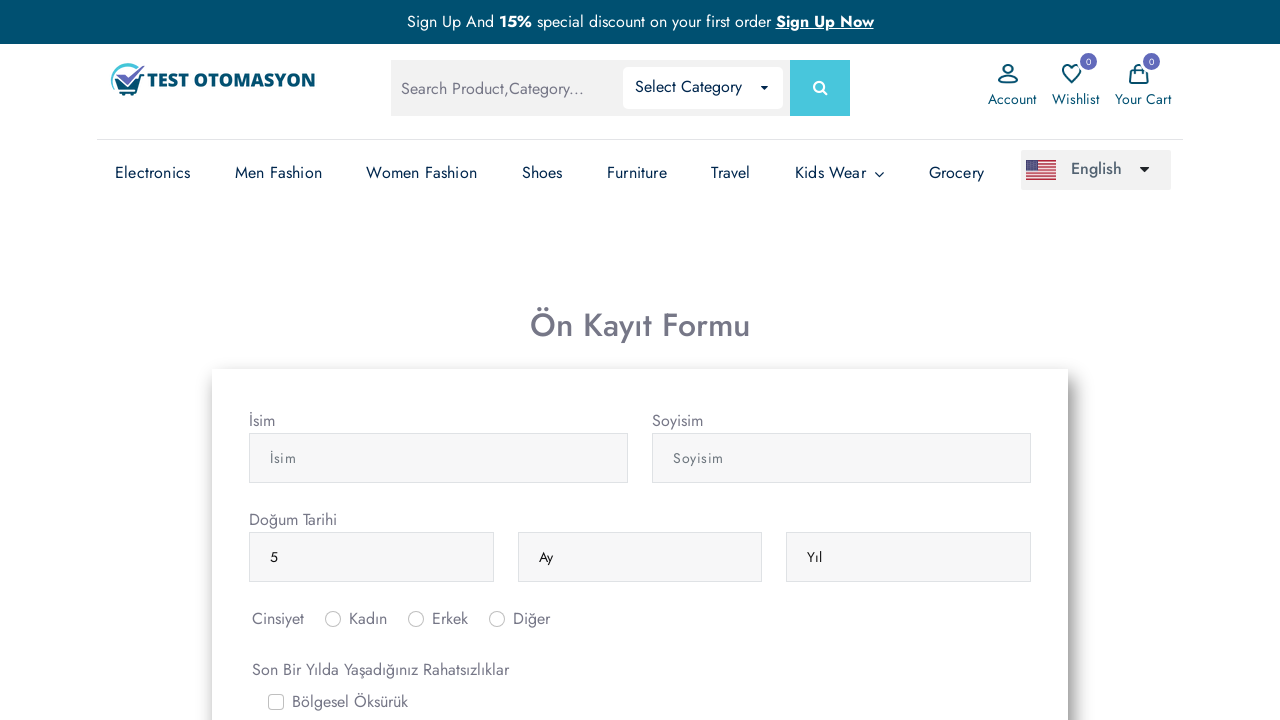

Selected April (Nisan) from month dropdown on (//select[@class='form-control'])[2]
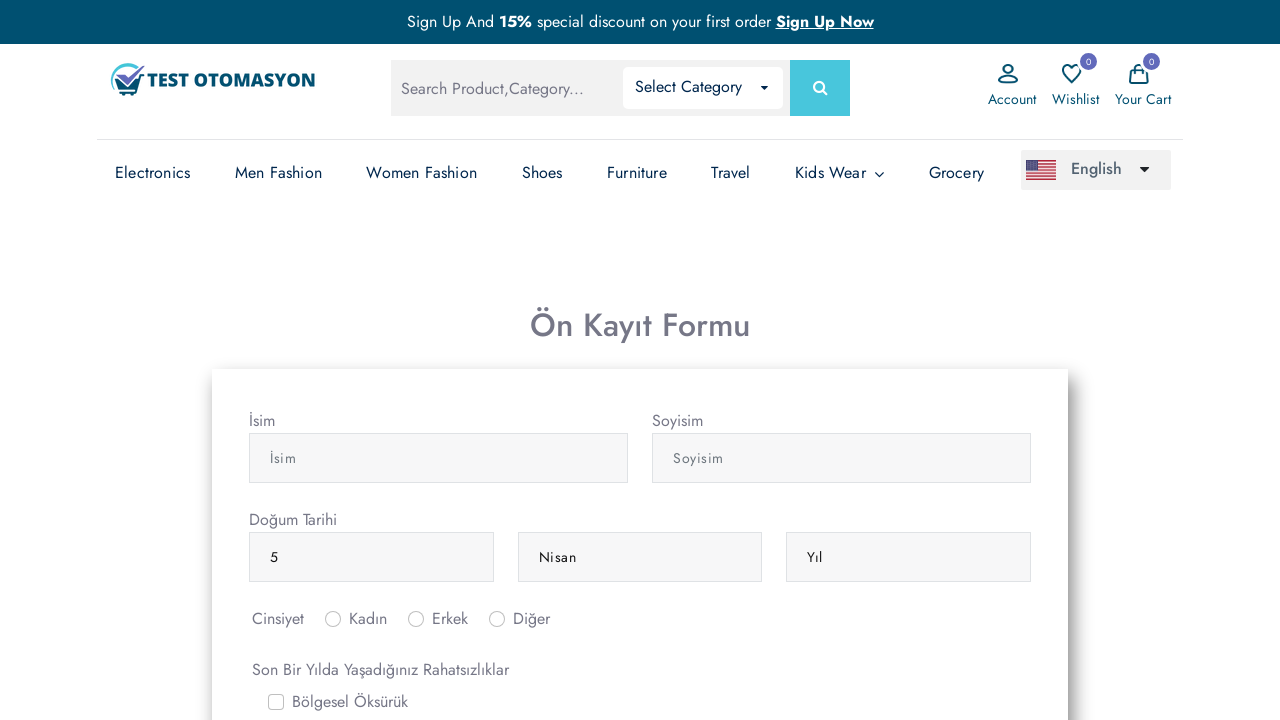

Located year dropdown element
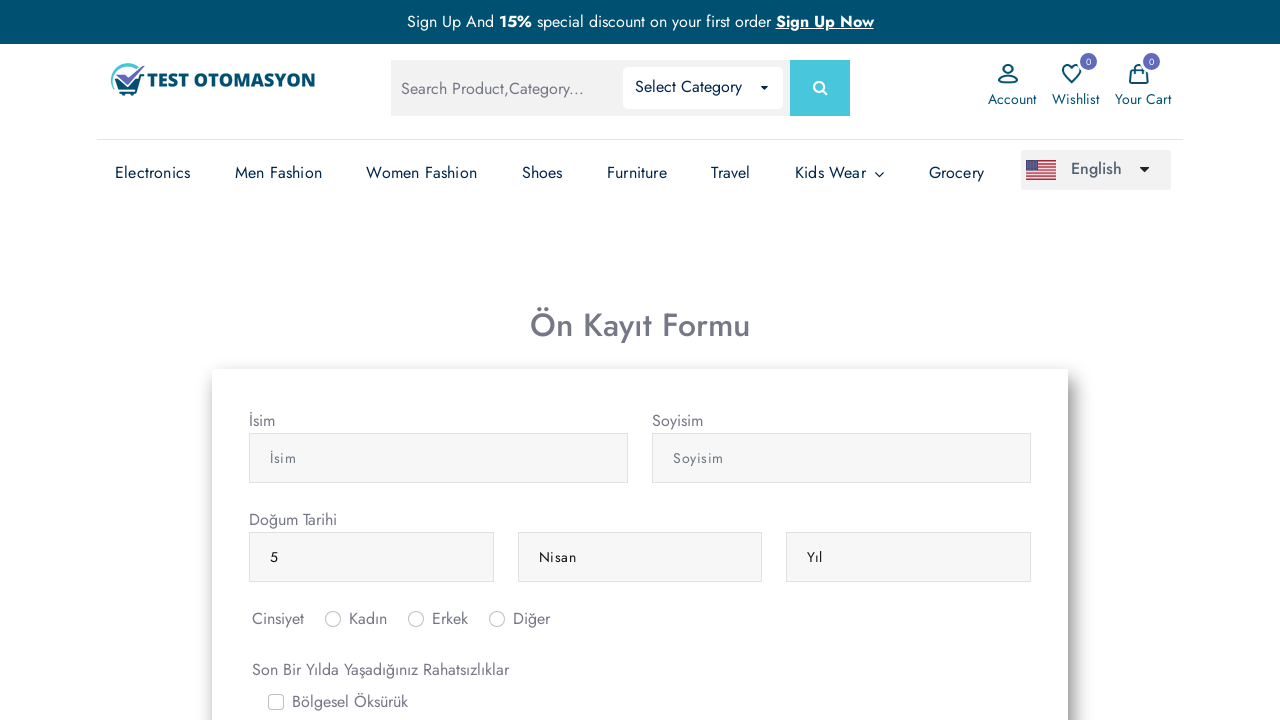

Selected year 1990 from year dropdown on (//select[@class='form-control'])[3]
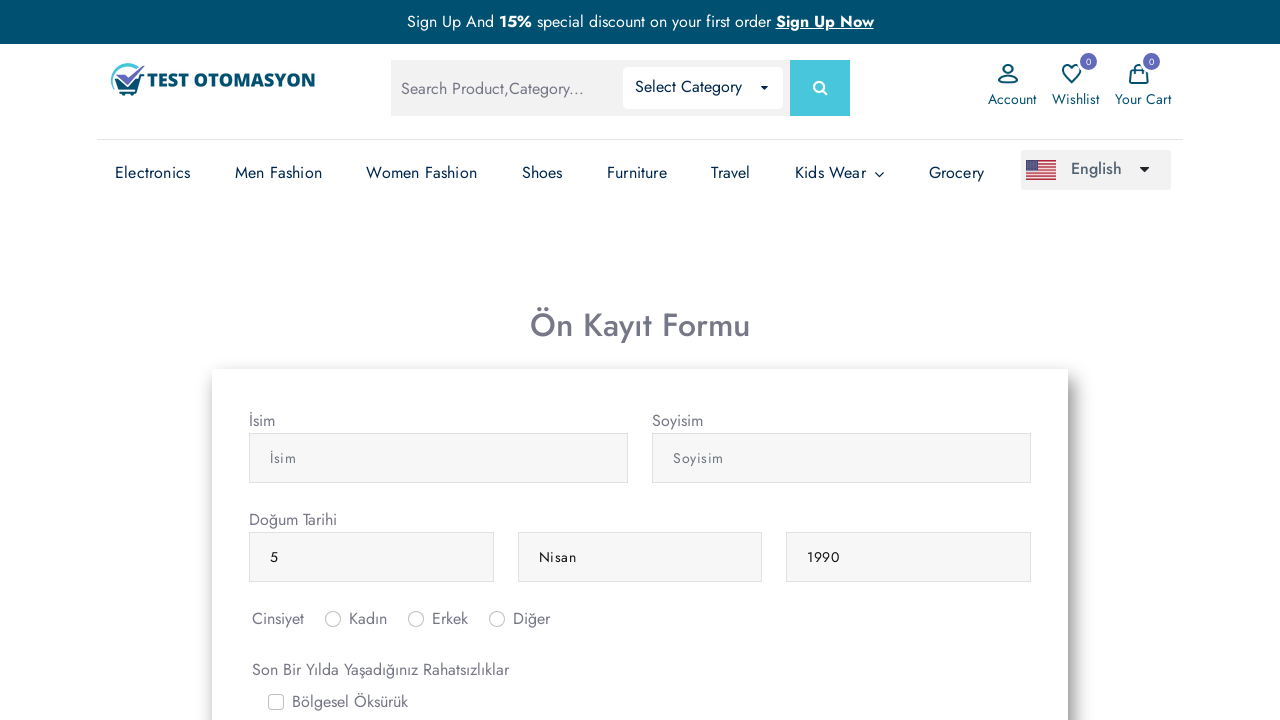

Located all option elements in month dropdown
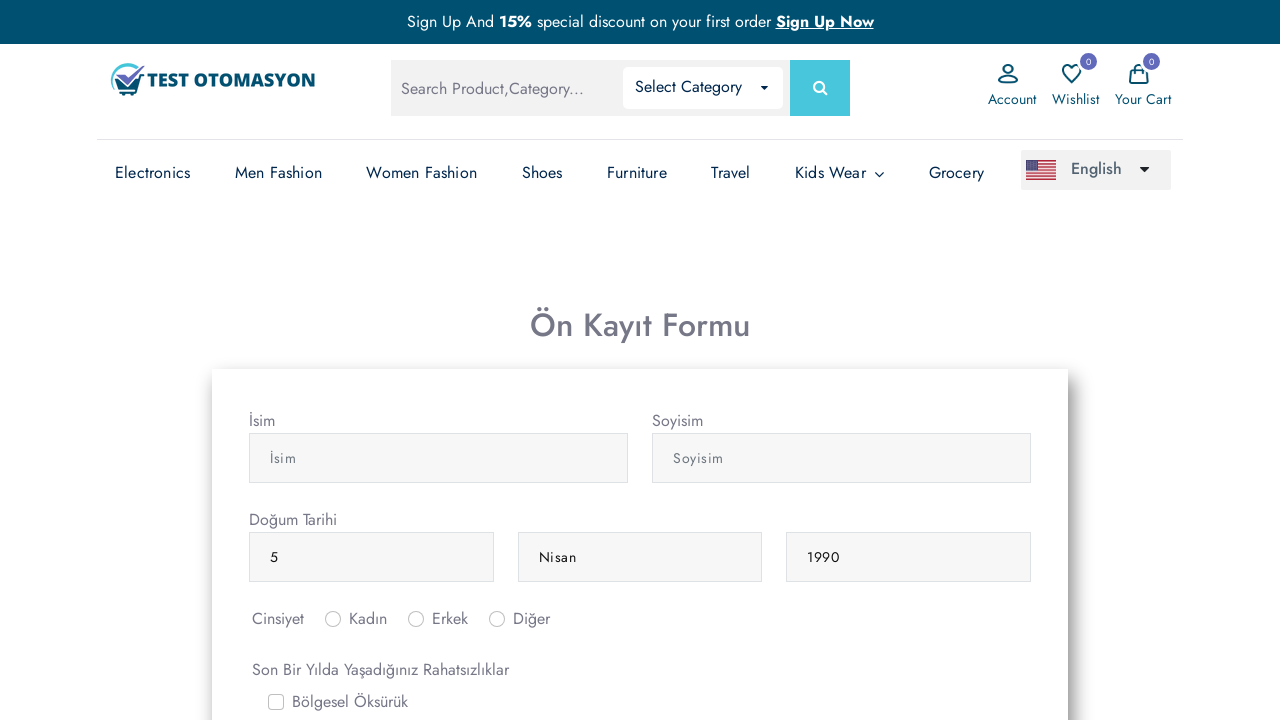

Counted 13 options in month dropdown
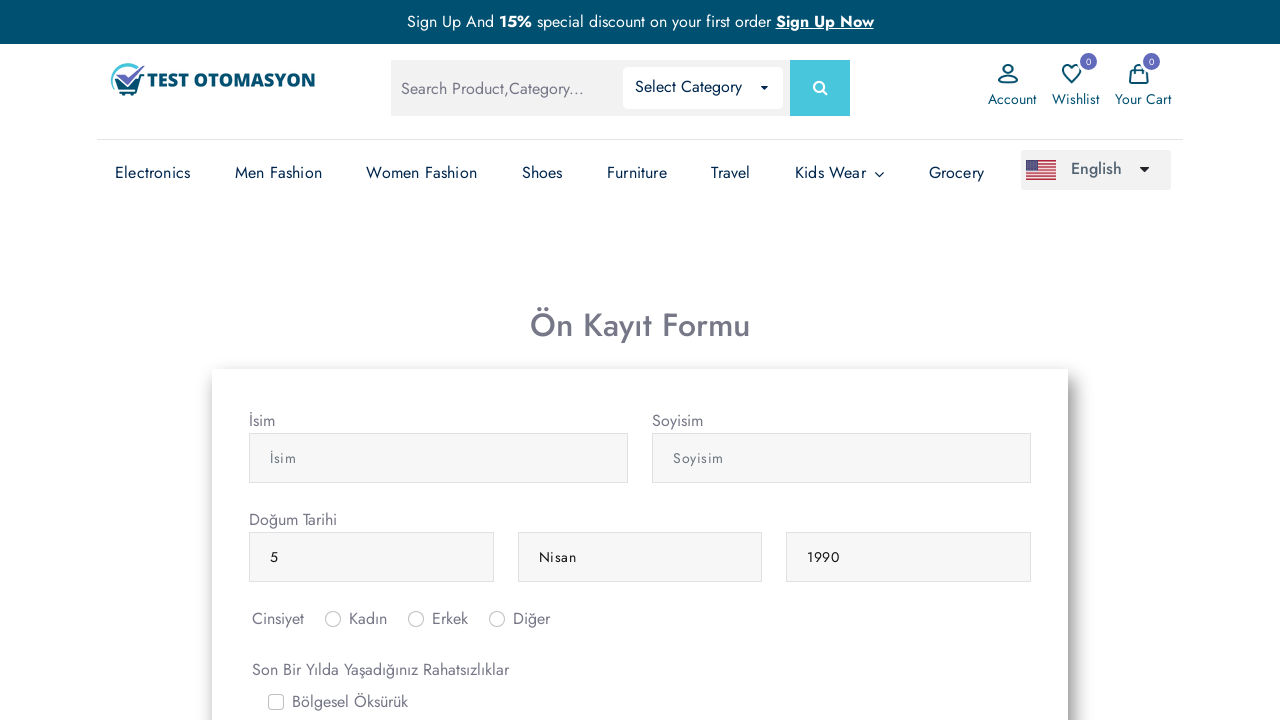

Verified month dropdown has exactly 13 options
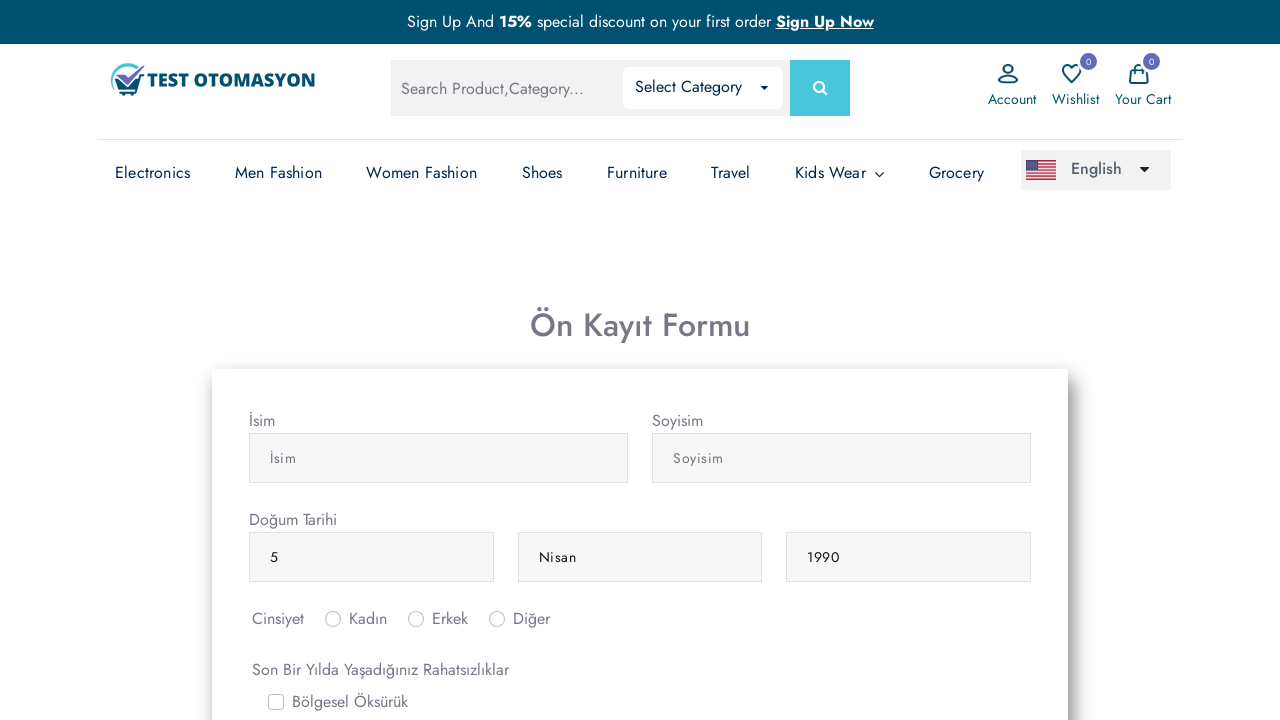

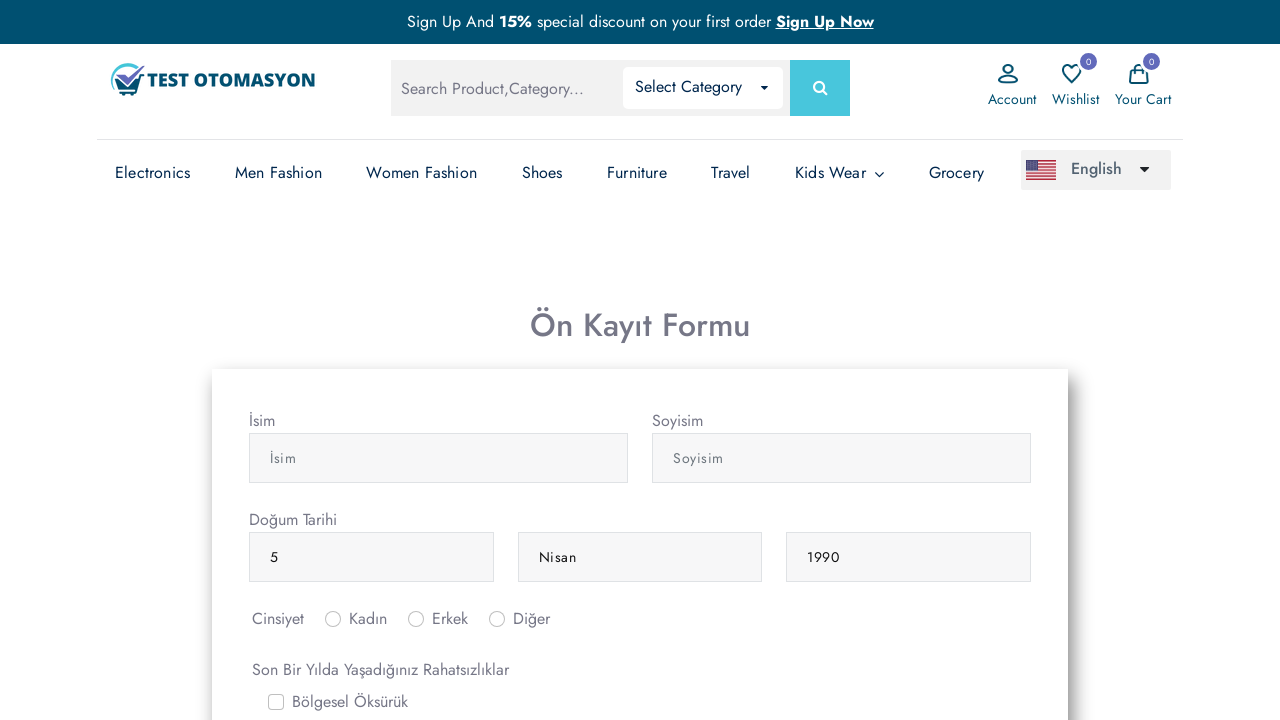